Navigates to Douban's top 250 movies page and verifies that movie listings and pagination are displayed correctly.

Starting URL: https://movie.douban.com/top250

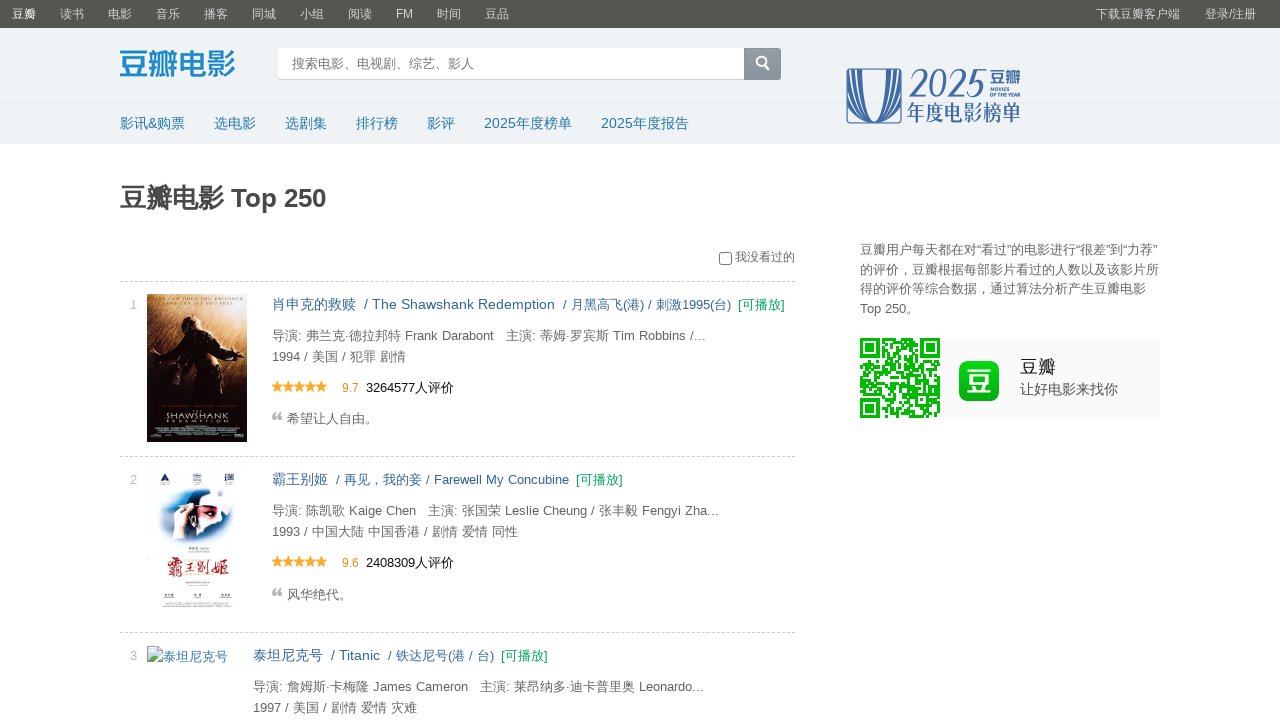

Movie listings loaded on Douban top 250 page
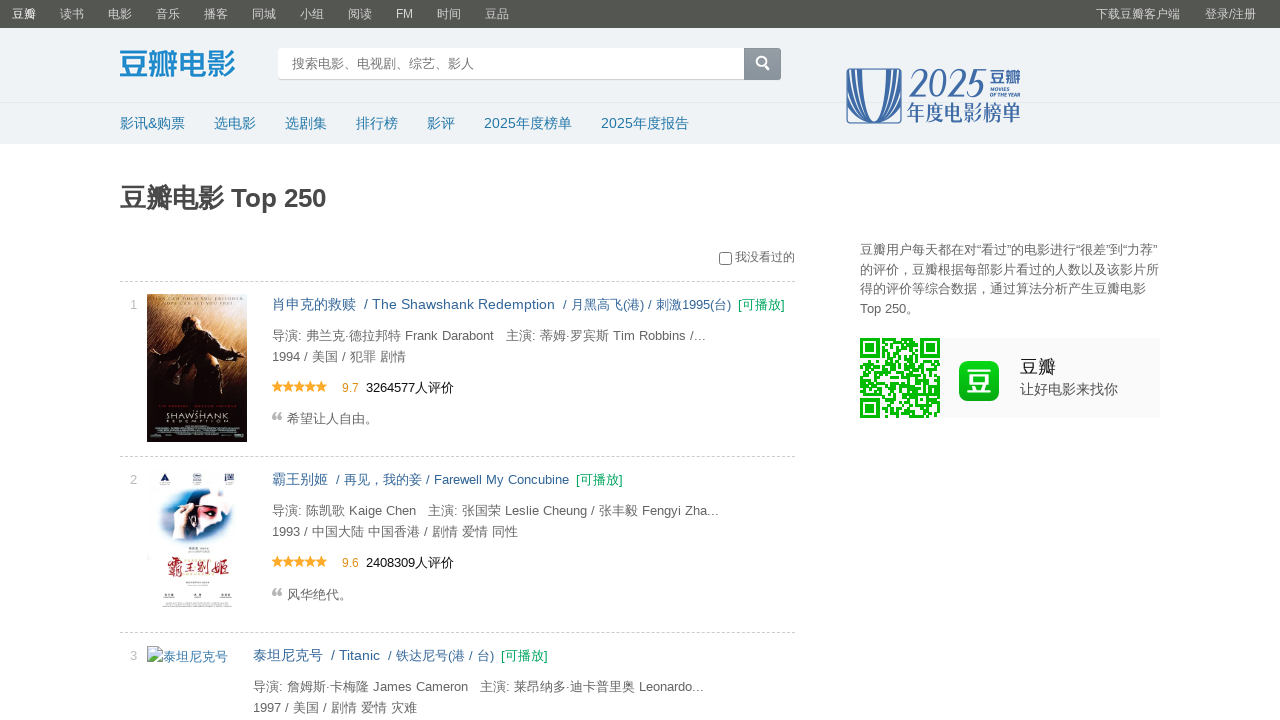

Pagination controls are visible
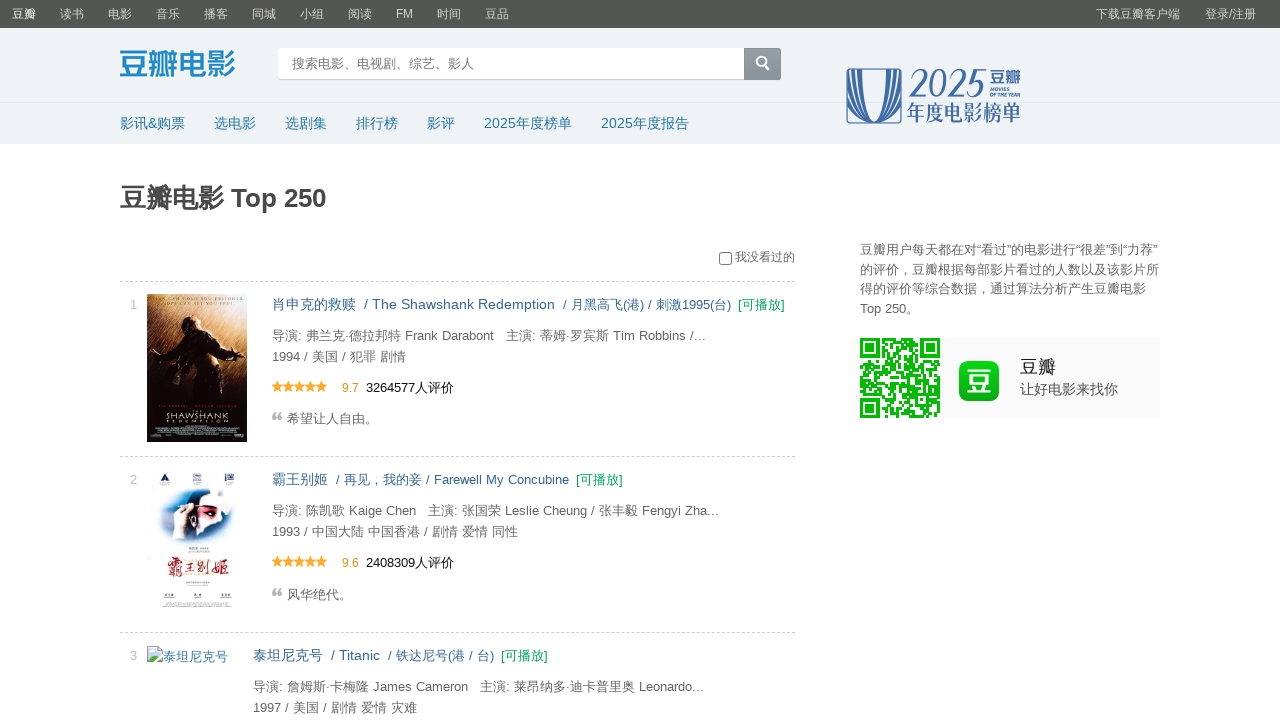

Clicked next page button in pagination at (578, 615) on div.paginator a:nth-child(2)
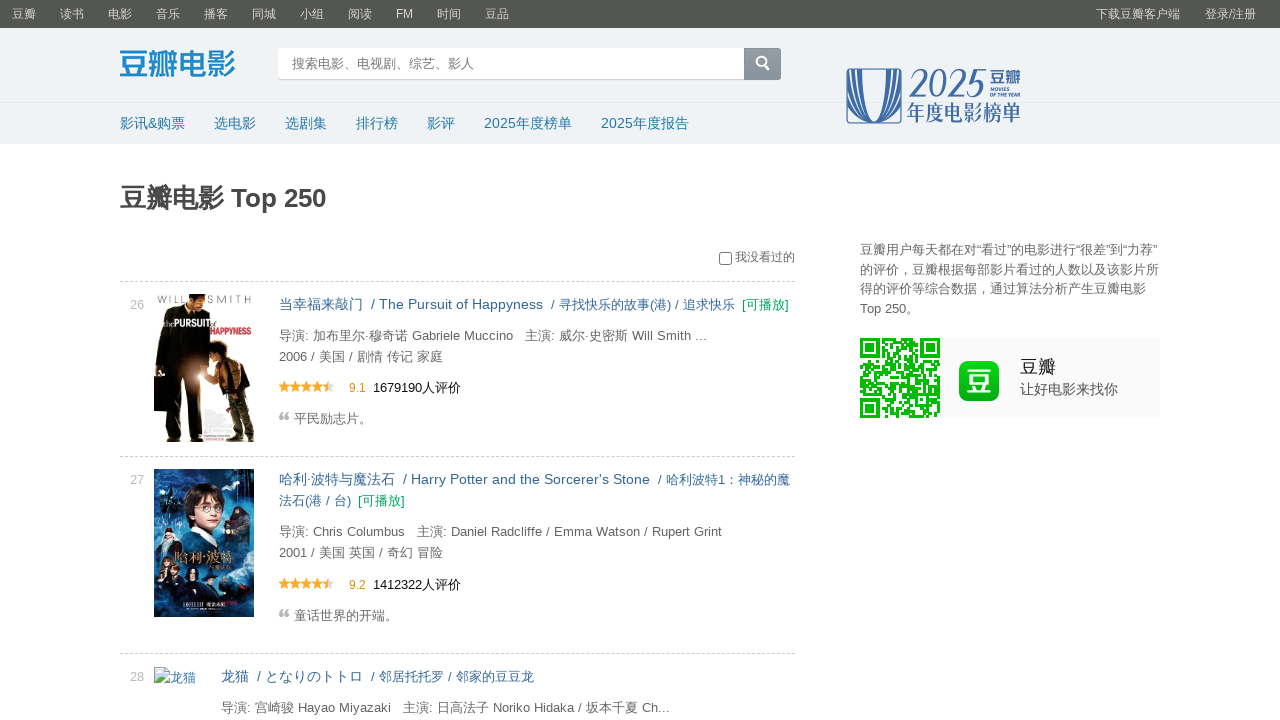

New page movie listings loaded after pagination
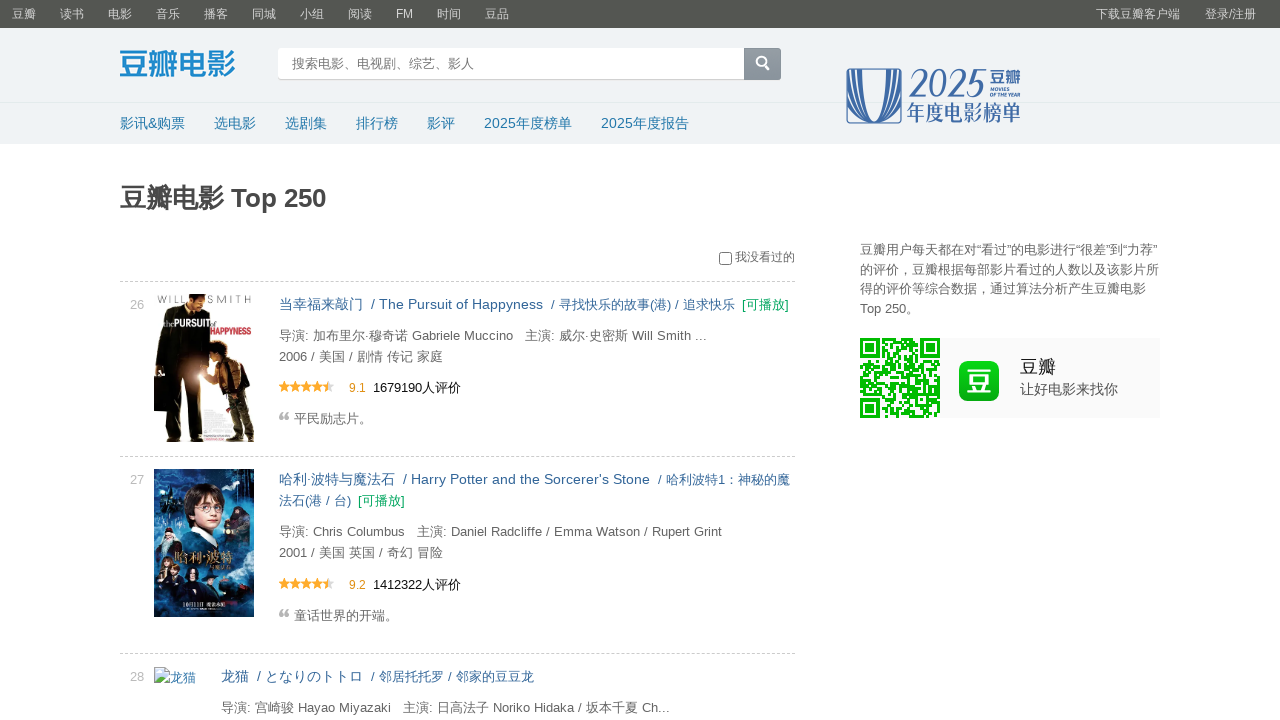

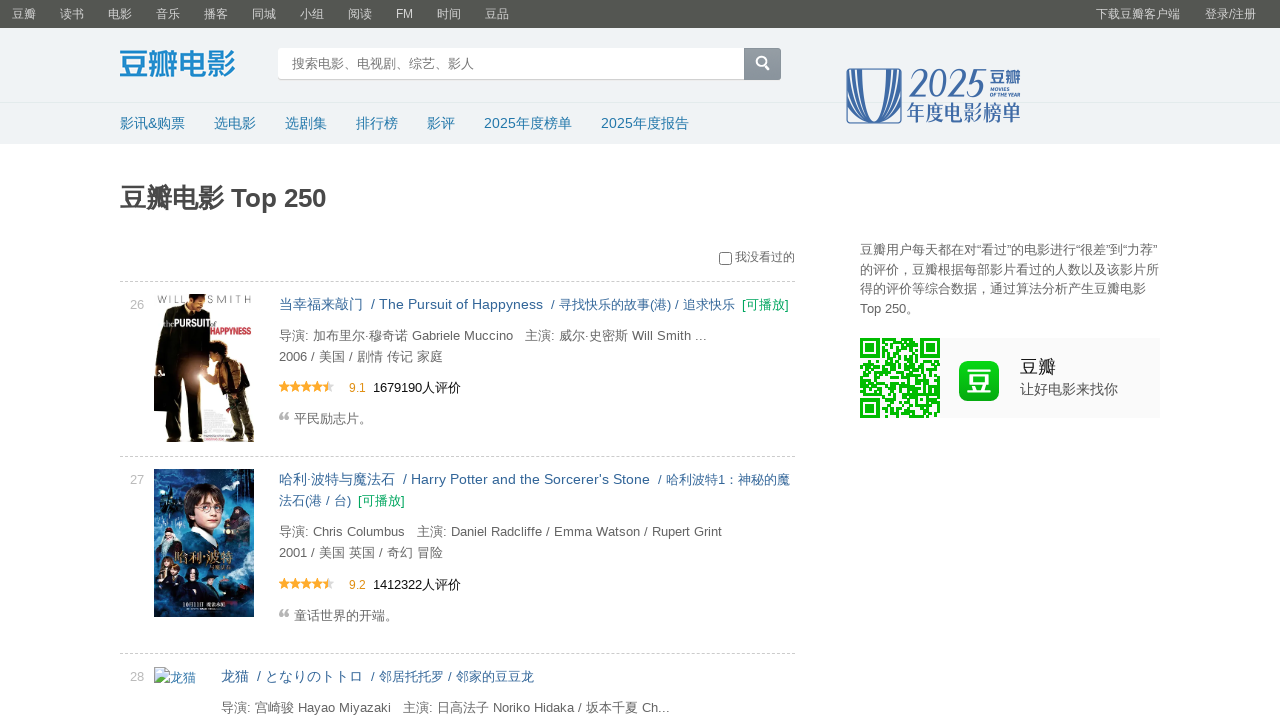